Tests selecting and then deselecting an option from a multi-select dropdown

Starting URL: https://www.w3schools.com/tags/tryit.asp?filename=tryhtml_select_multiple

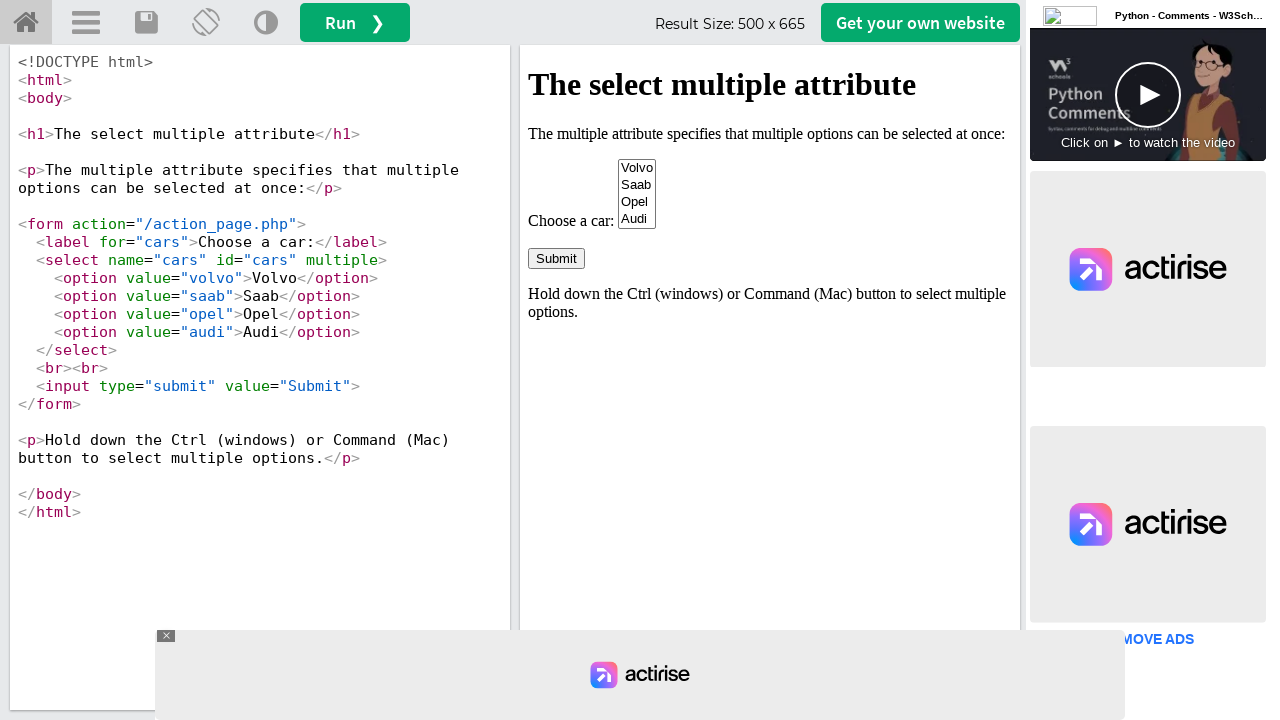

Located iframe with id 'iframeResult'
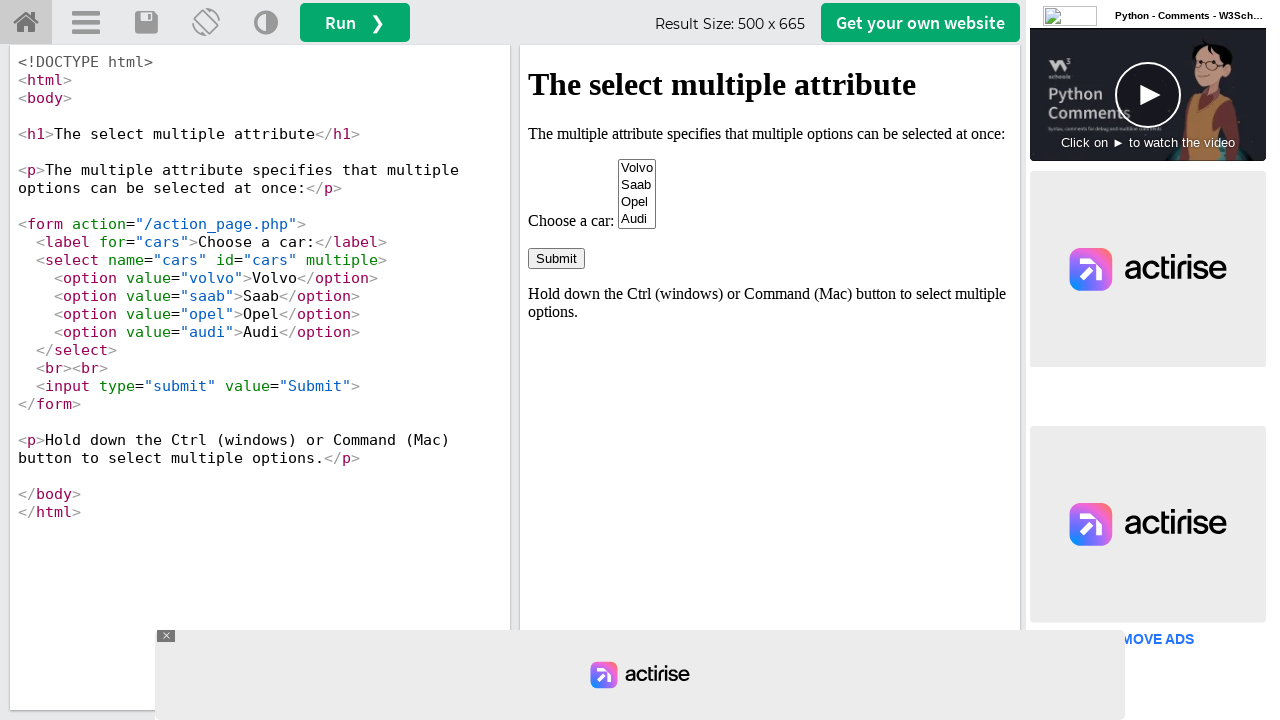

Selected 'opel' option from multi-select dropdown on #iframeResult >> internal:control=enter-frame >> select#cars
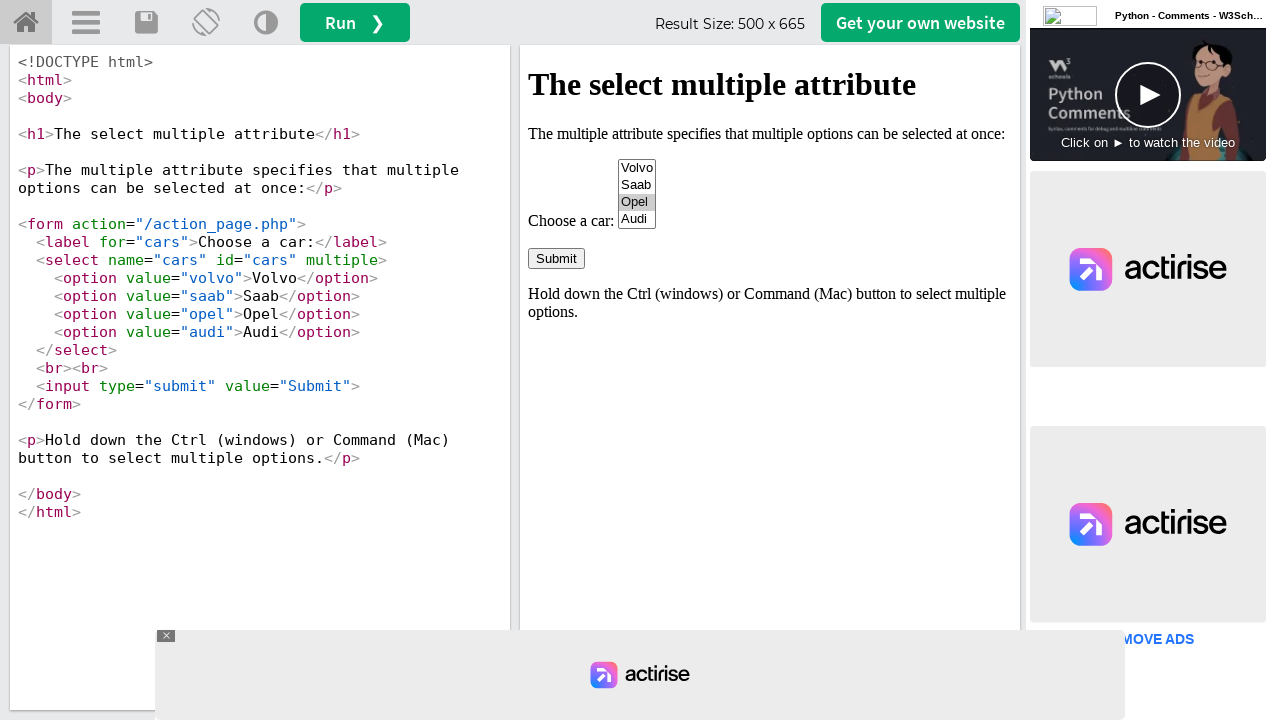

Deselected 'opel' option from multi-select dropdown
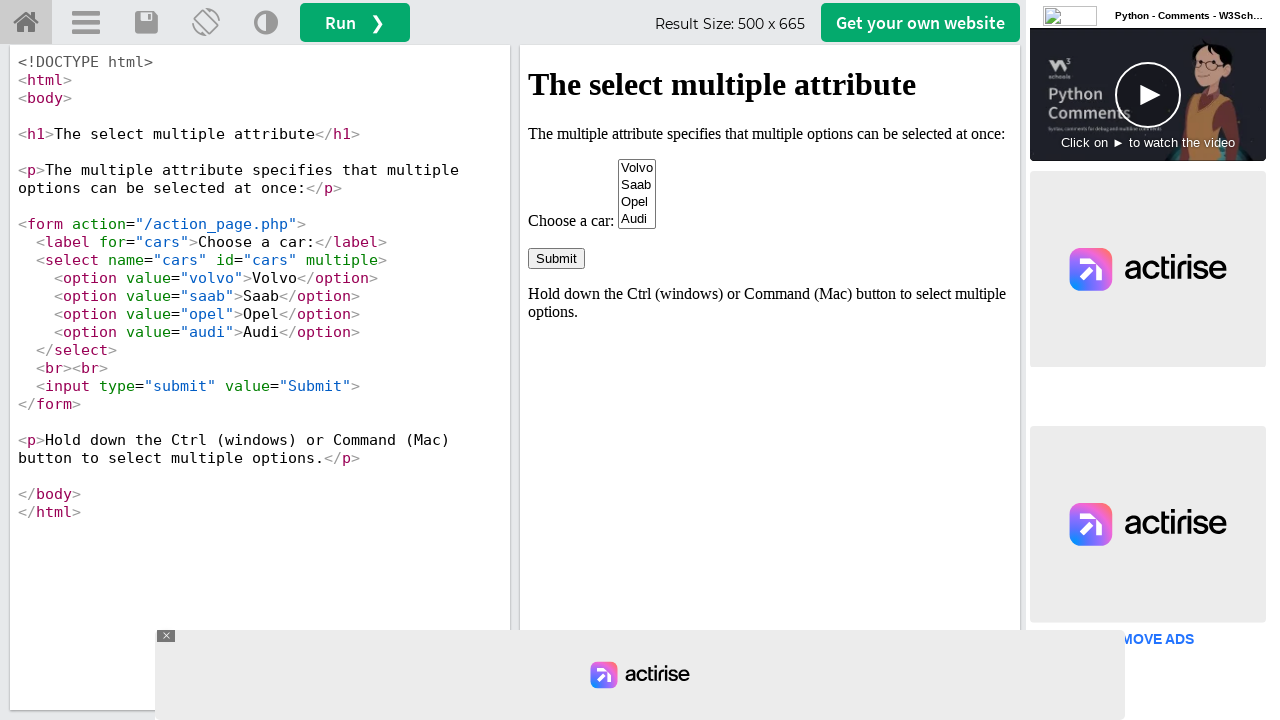

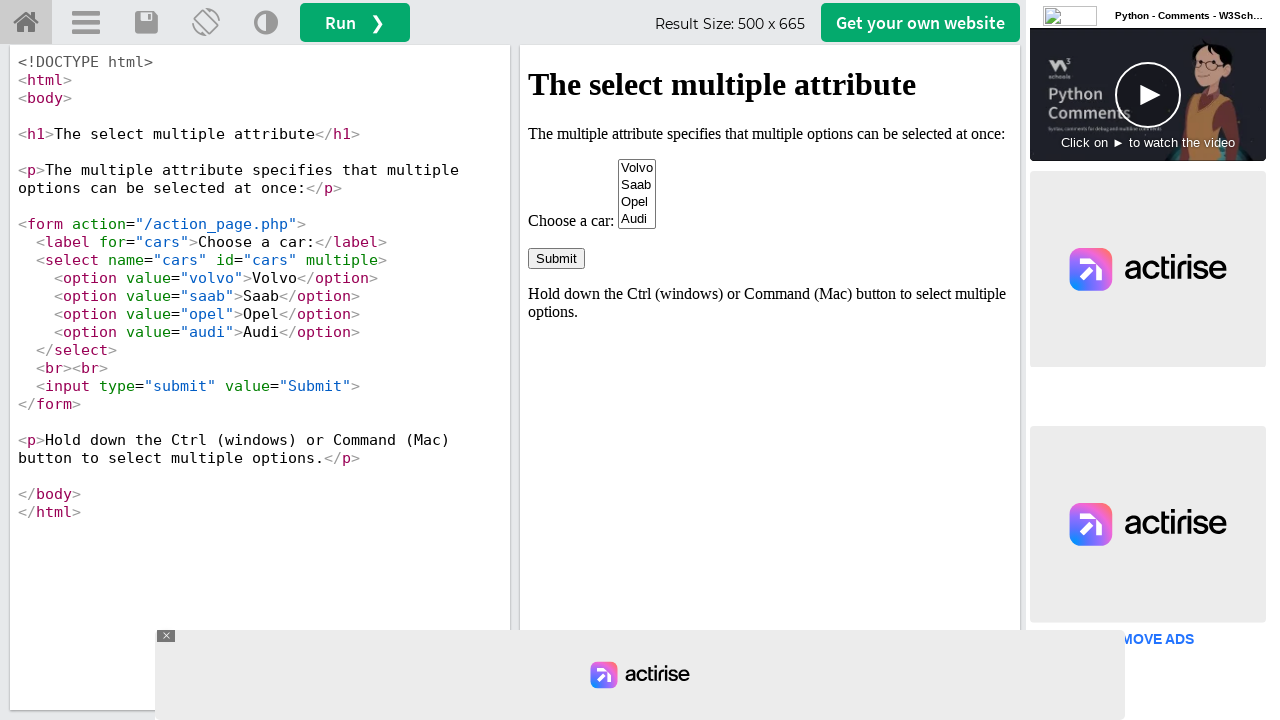